Tests A/B test opt-out by adding the opt-out cookie before navigating to the A/B test page, then verifying the page shows "No A/B Test" heading.

Starting URL: http://the-internet.herokuapp.com

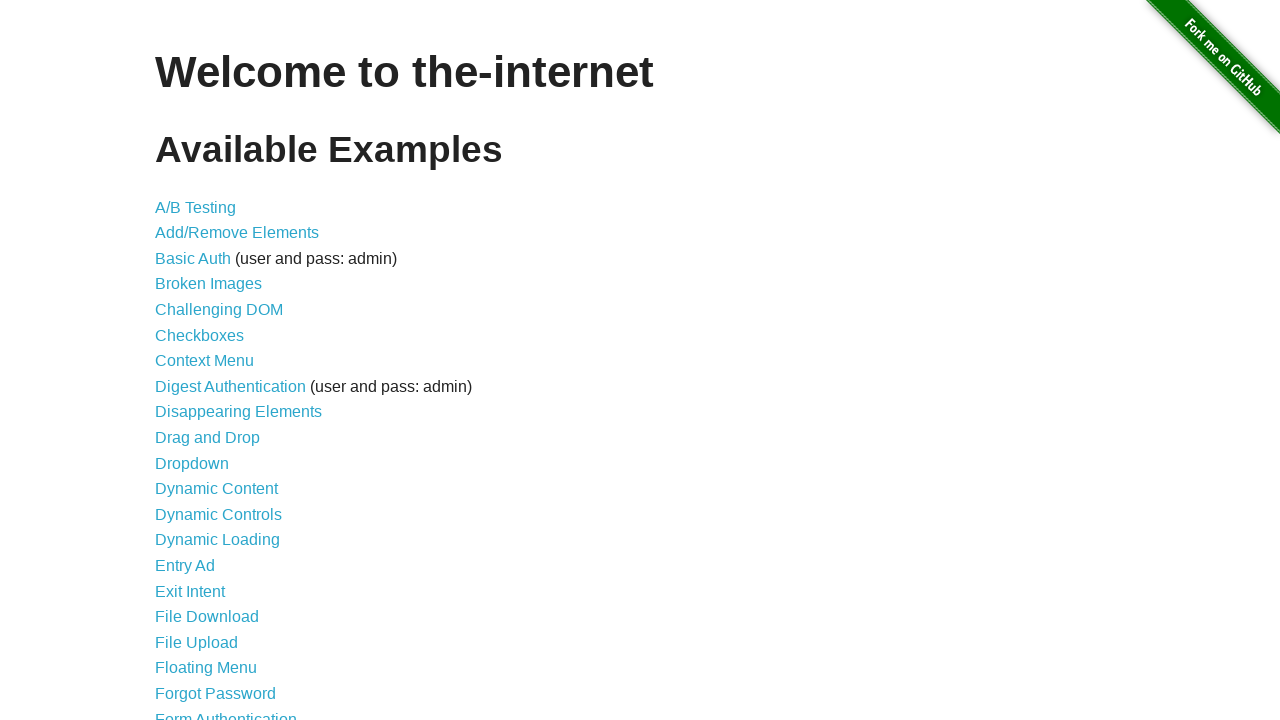

Added optimizelyOptOut cookie to opt out of A/B test
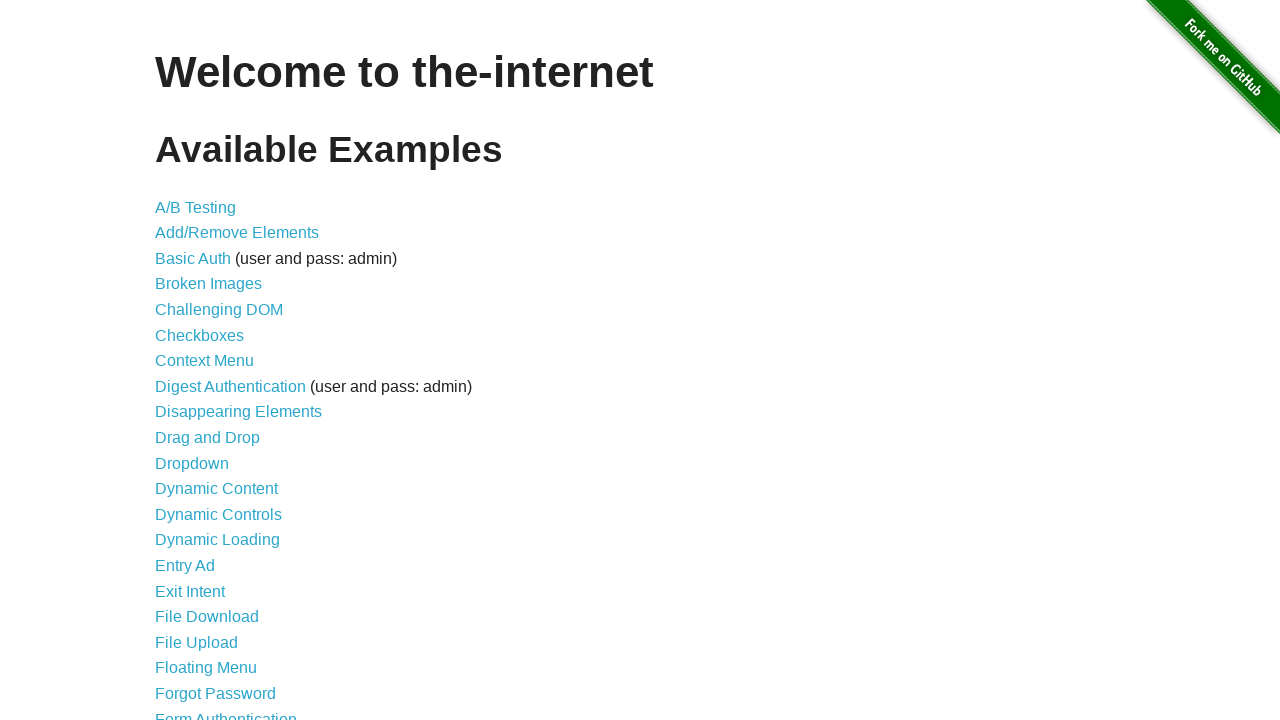

Navigated to A/B test page
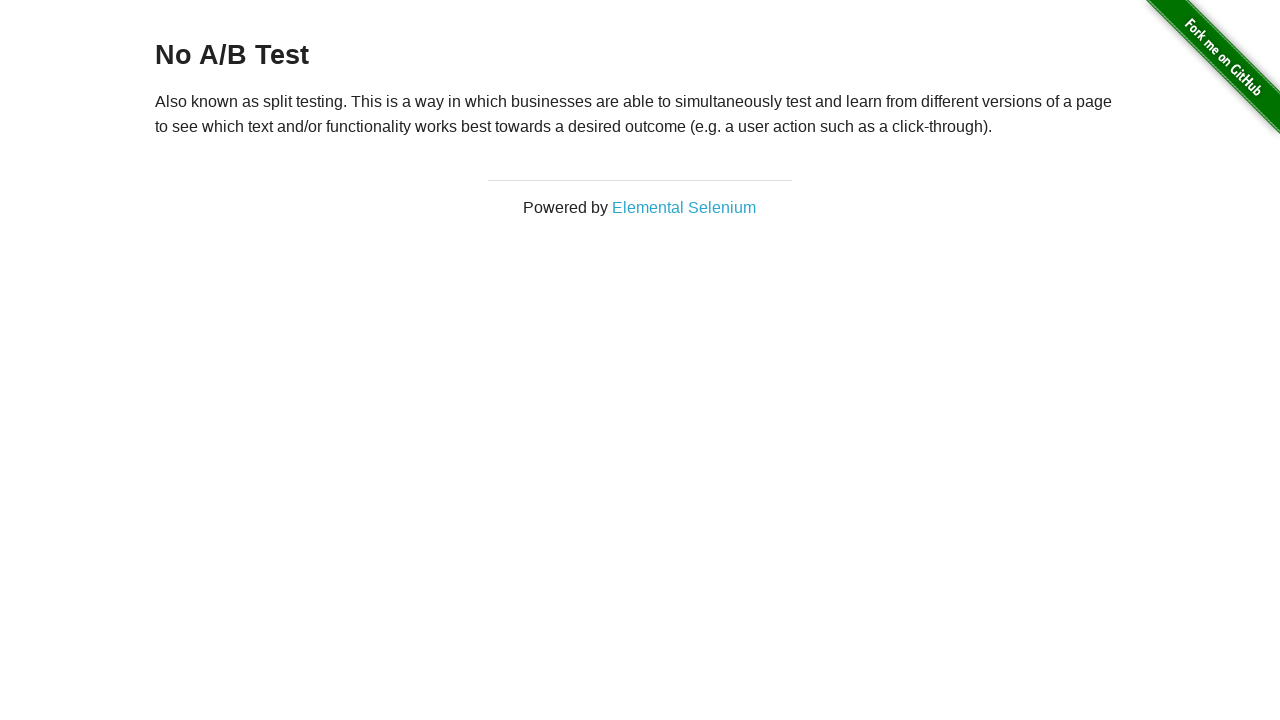

Waited for h3 heading to load
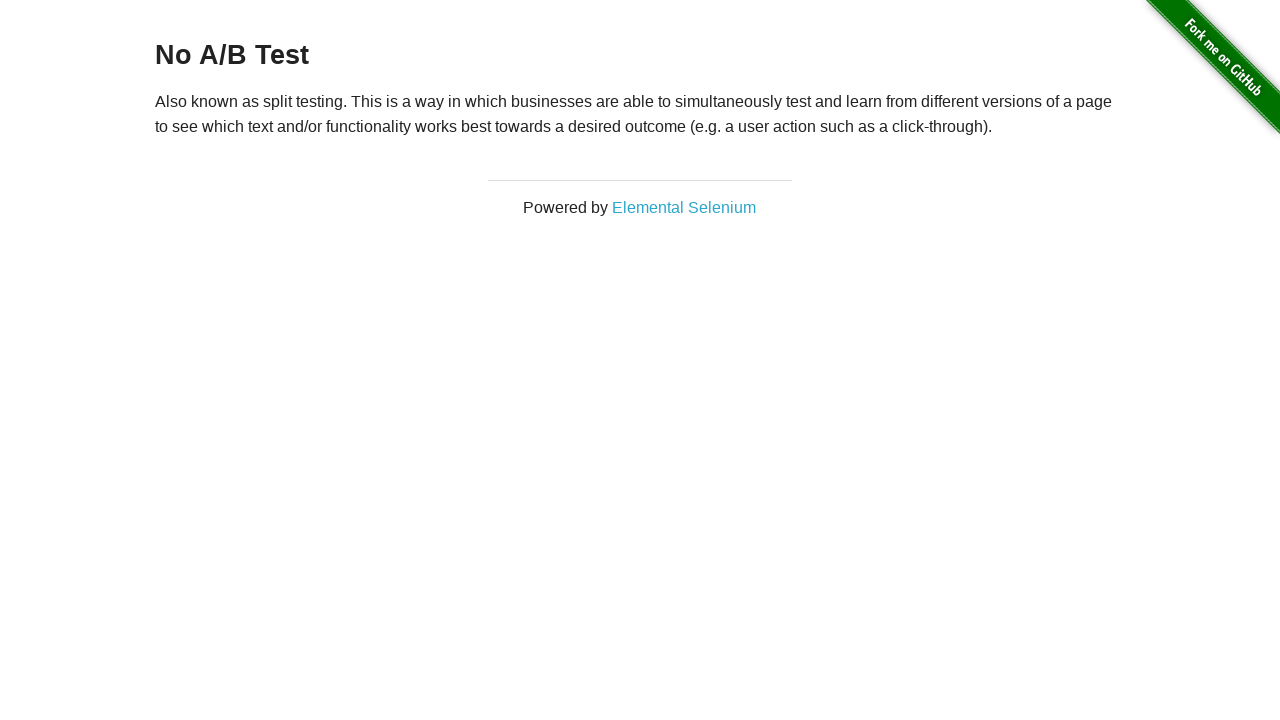

Verified page displays 'No A/B Test' heading, confirming opt-out cookie is working
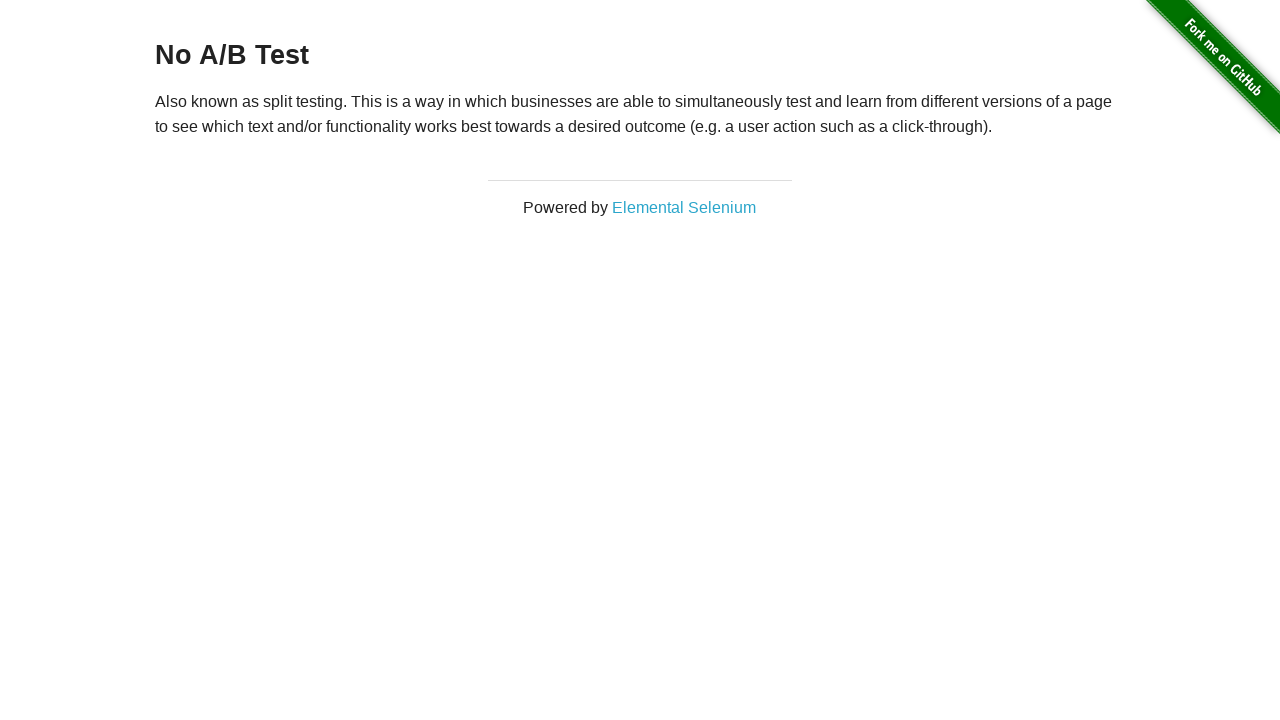

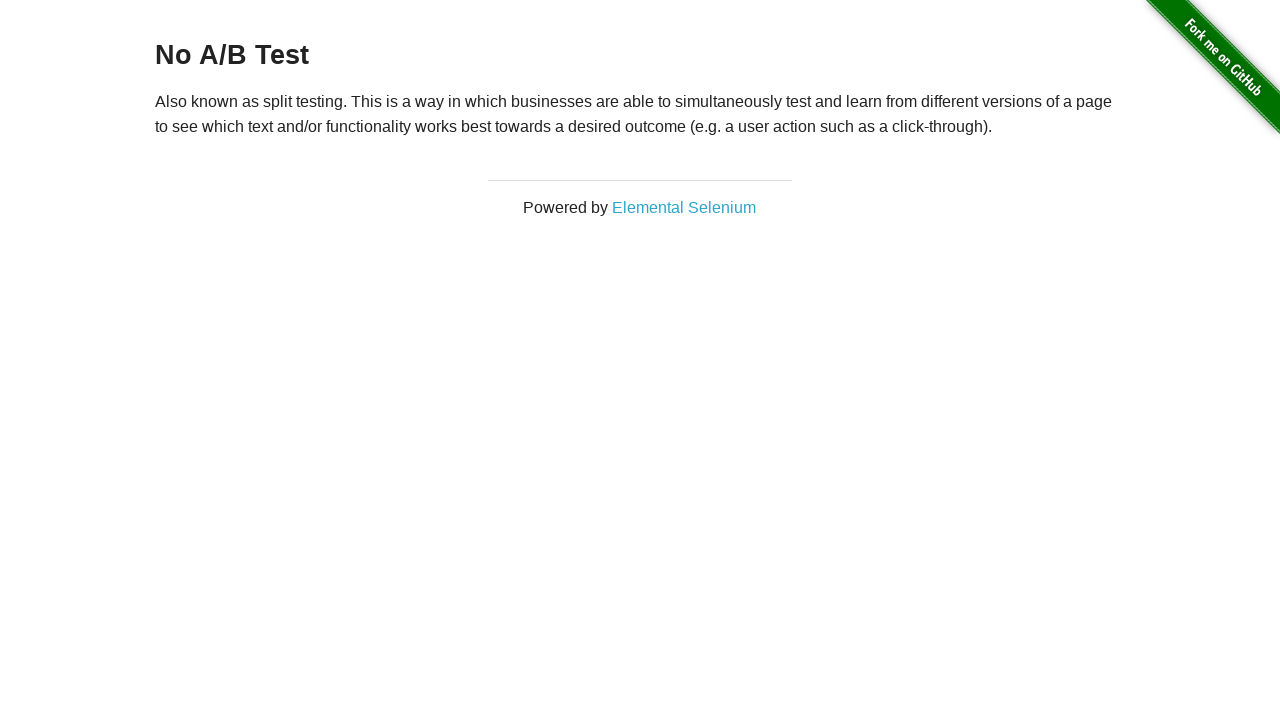